Tests double-click functionality on a button element that triggers an alert dialog, then accepts the alert

Starting URL: http://only-testing-blog.blogspot.com/

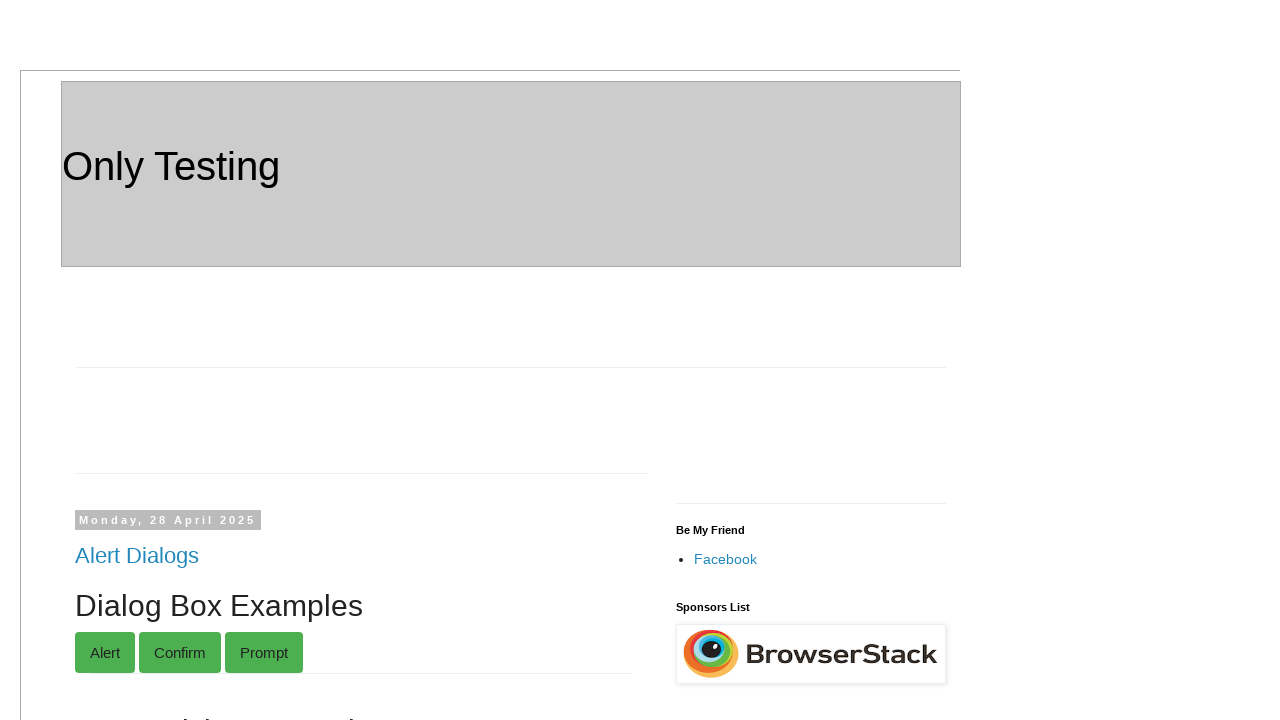

Waited for 'Me To See' button to be available
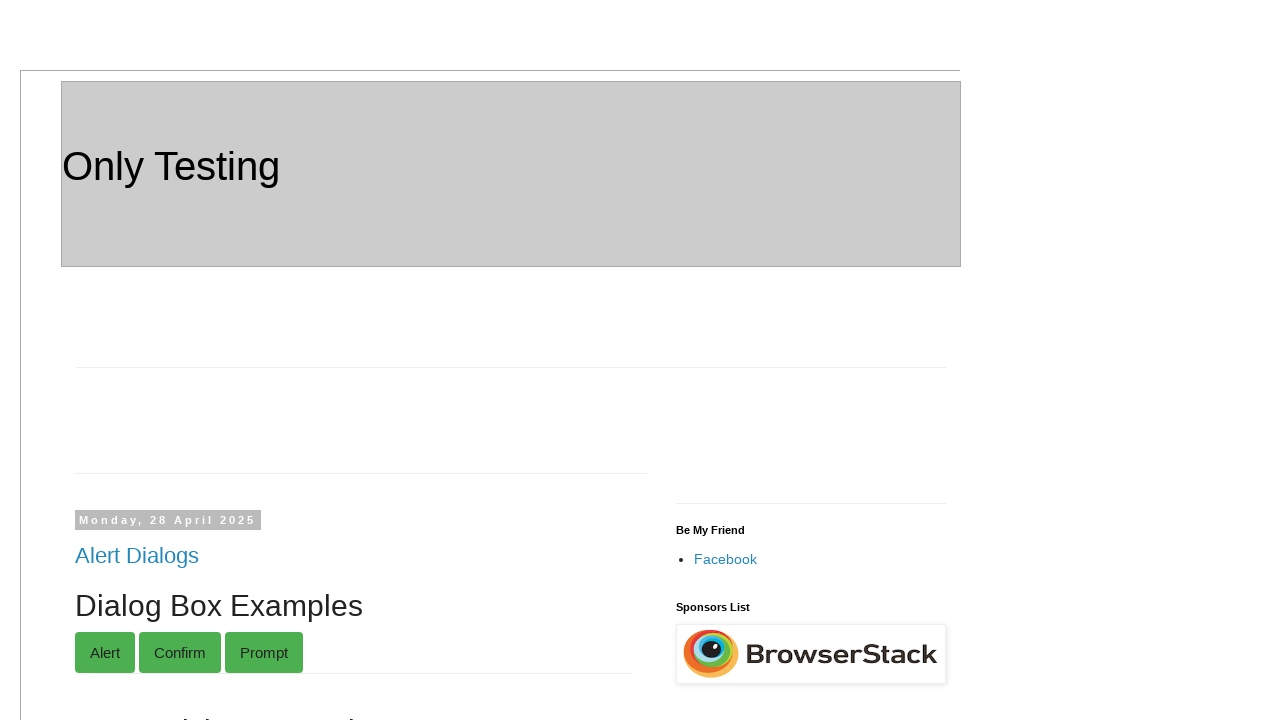

Double-clicked the 'Me To See' button at (186, 360) on xpath=//button[contains(text(),'Me To See')]
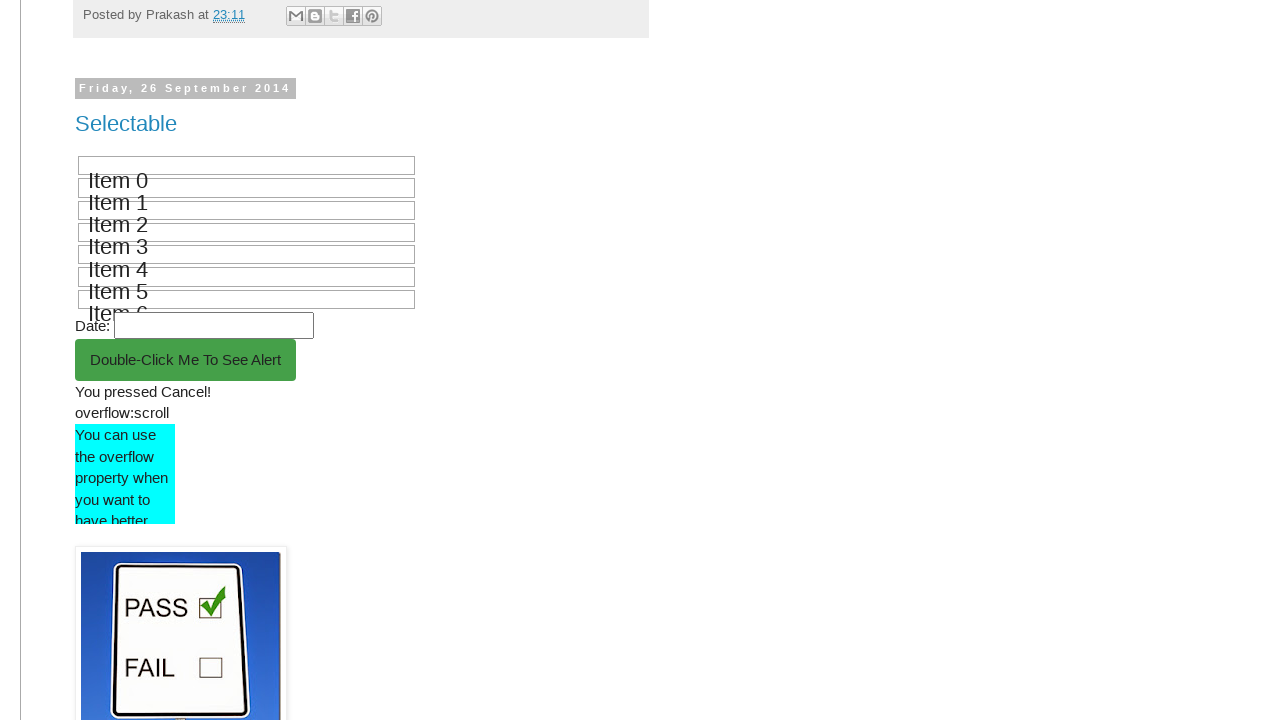

Alert dialog handler registered and alert accepted
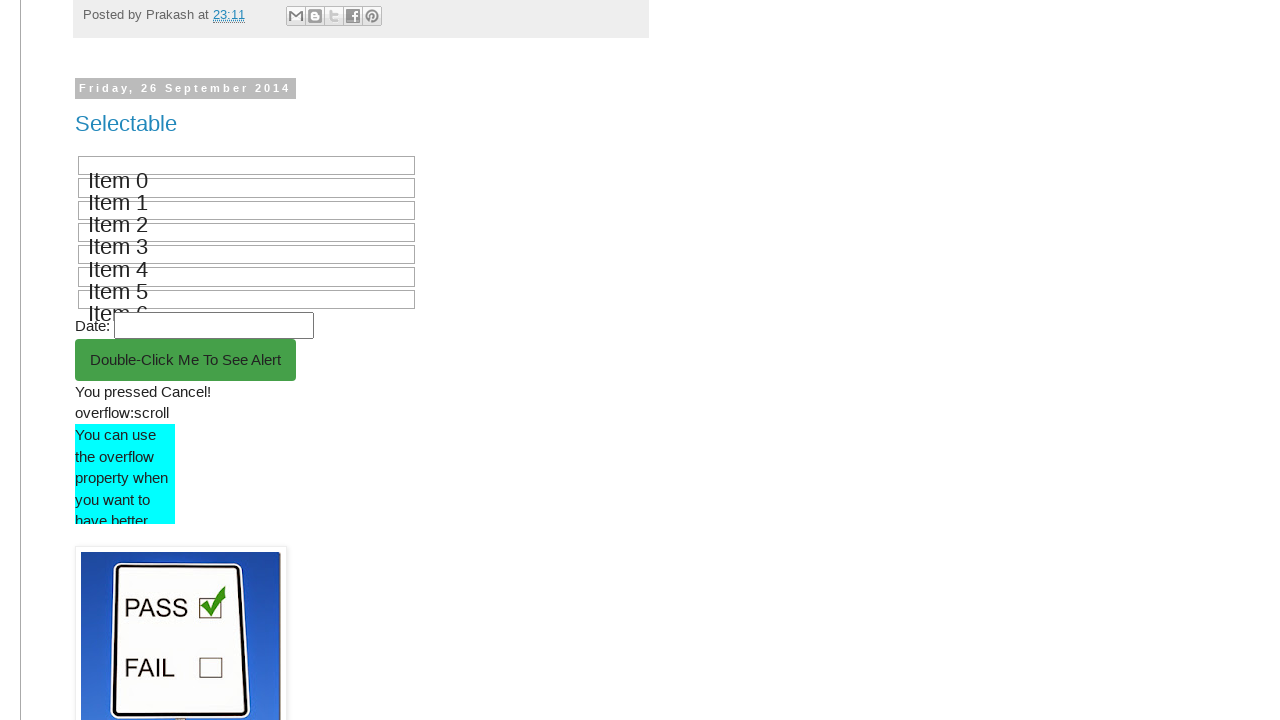

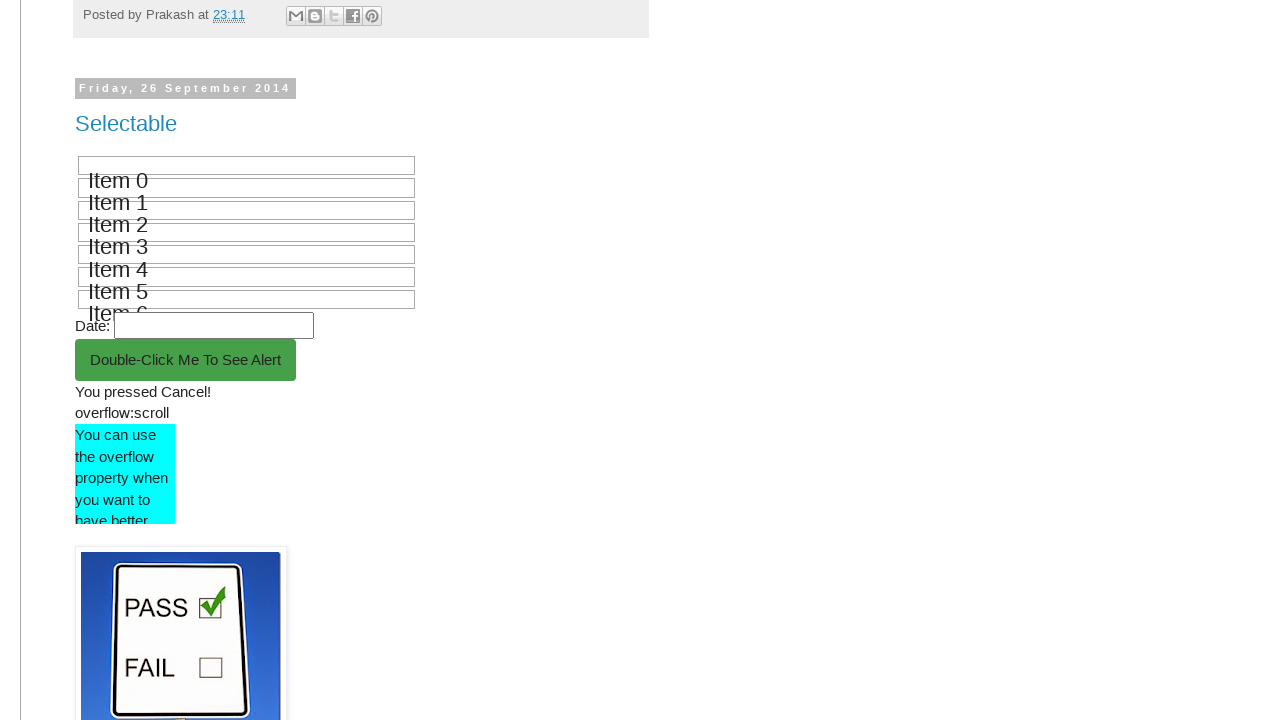